Tests that todo data persists across page reloads

Starting URL: https://demo.playwright.dev/todomvc

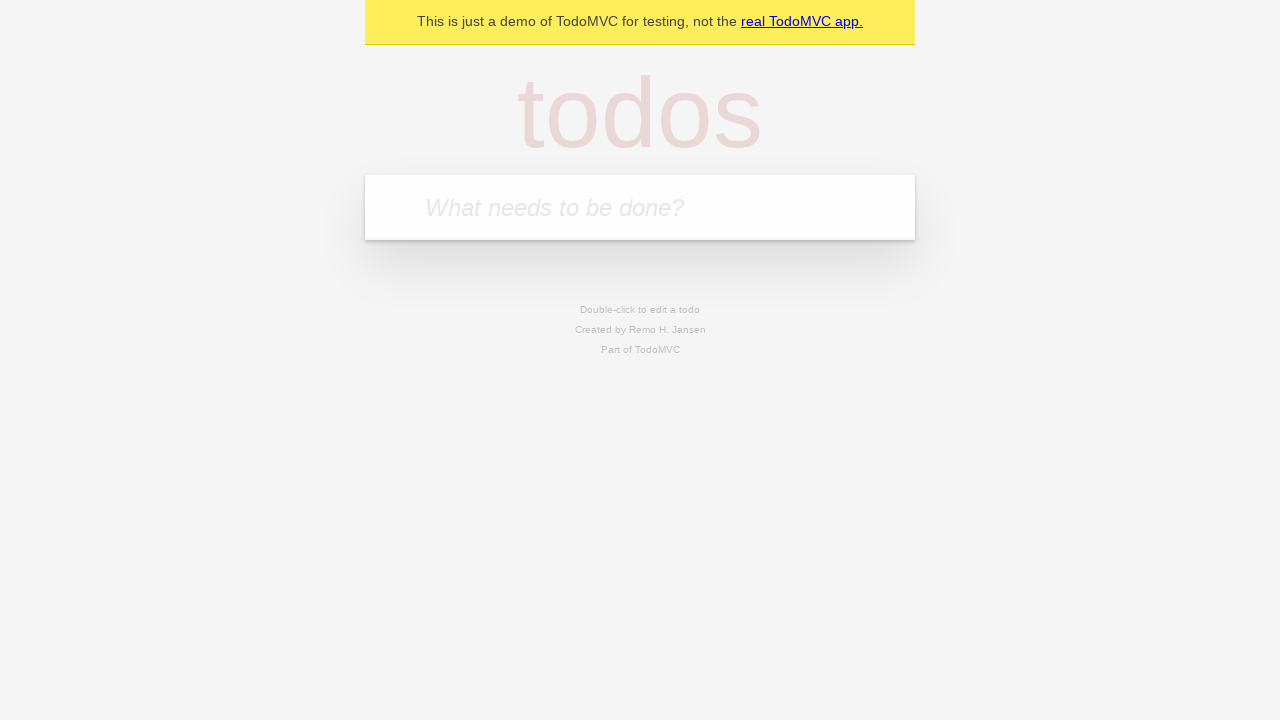

Filled todo input with 'buy some cheese' on internal:attr=[placeholder="What needs to be done?"i]
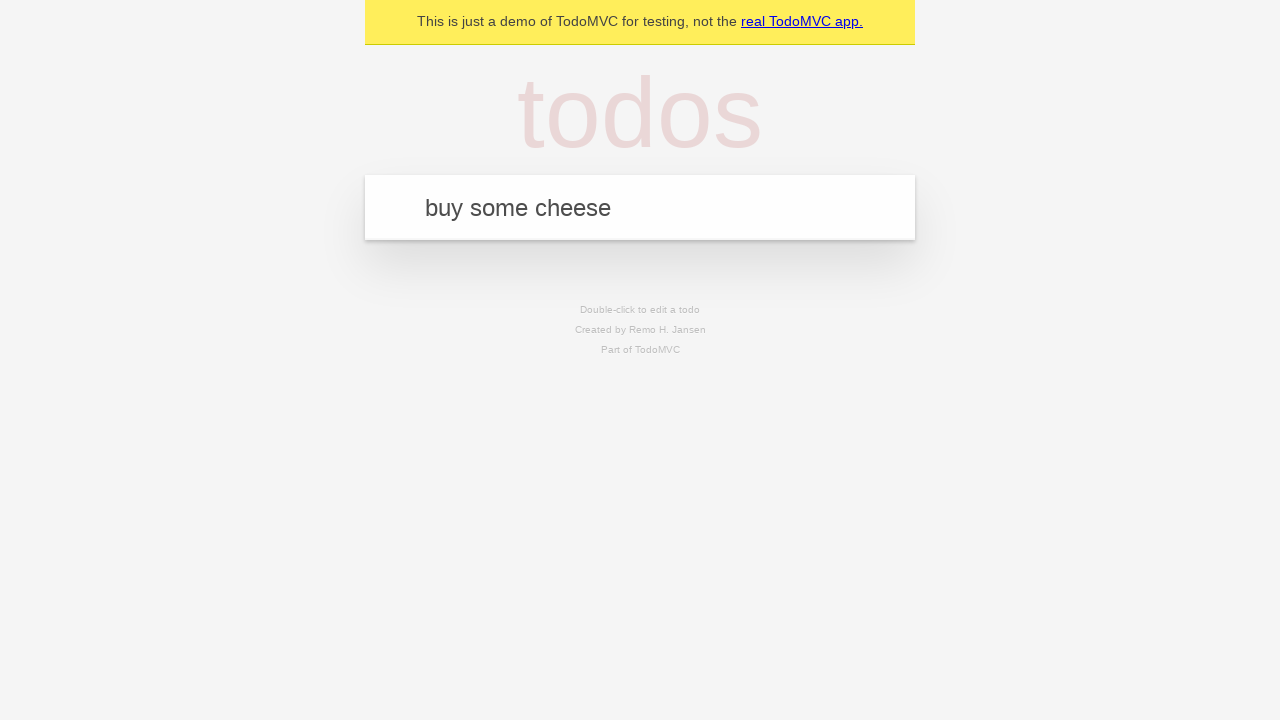

Pressed Enter to create todo 'buy some cheese' on internal:attr=[placeholder="What needs to be done?"i]
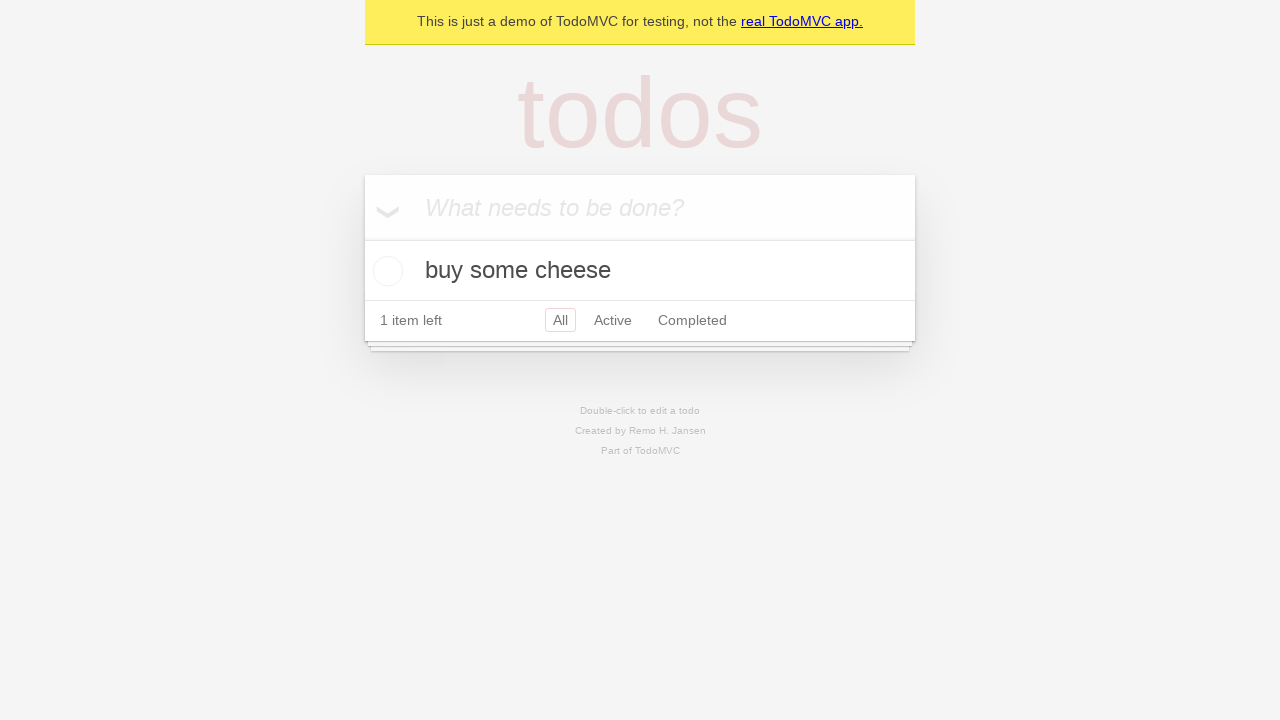

Filled todo input with 'feed the cat' on internal:attr=[placeholder="What needs to be done?"i]
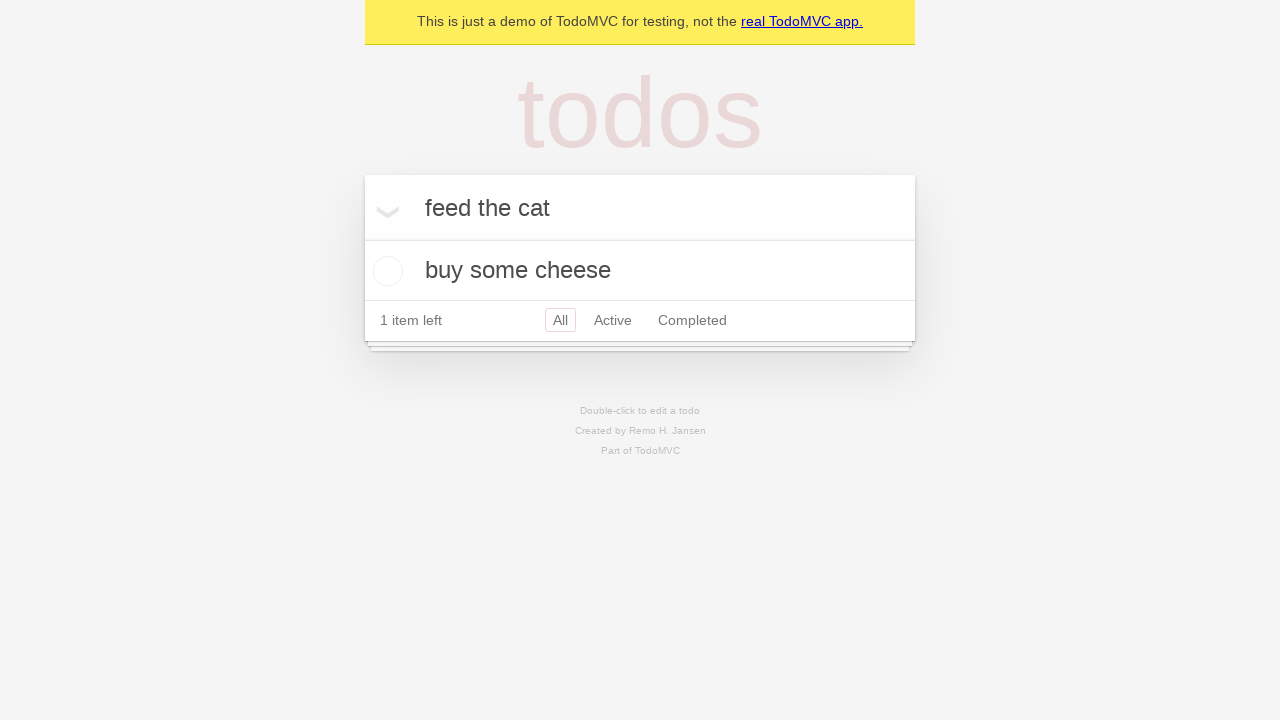

Pressed Enter to create todo 'feed the cat' on internal:attr=[placeholder="What needs to be done?"i]
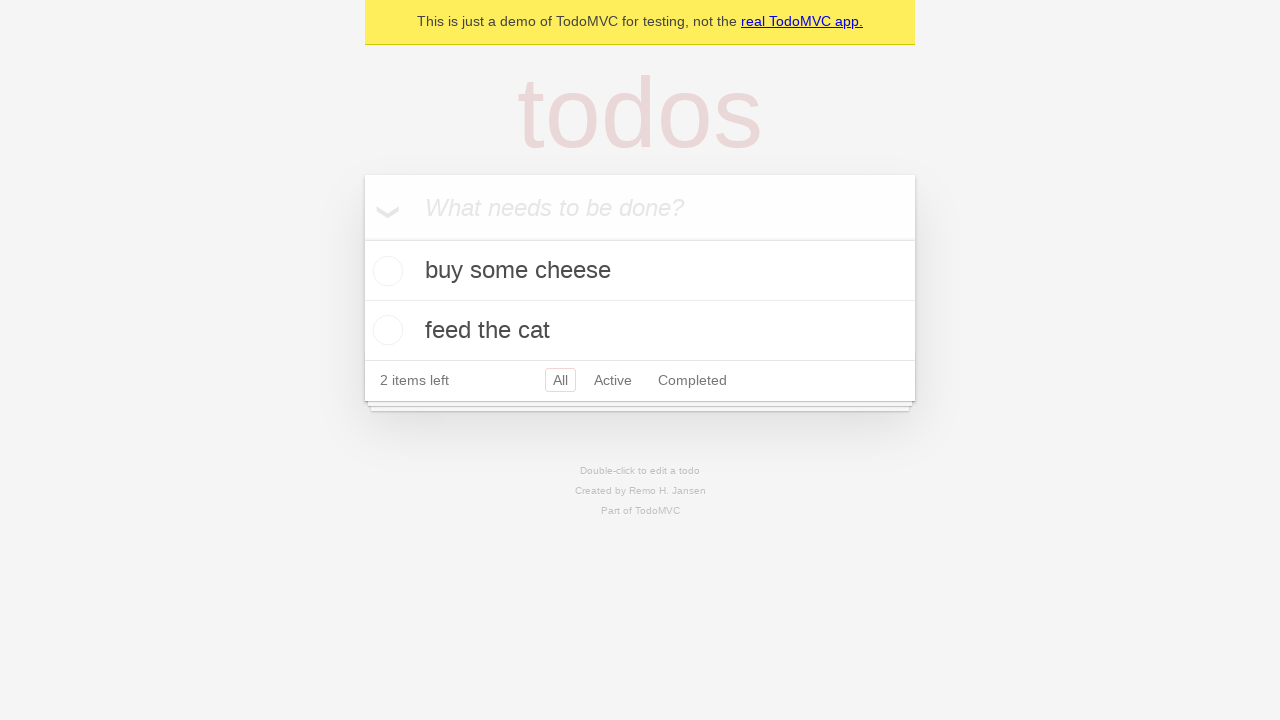

Checked the first todo item at (385, 271) on internal:testid=[data-testid="todo-item"s] >> nth=0 >> internal:role=checkbox
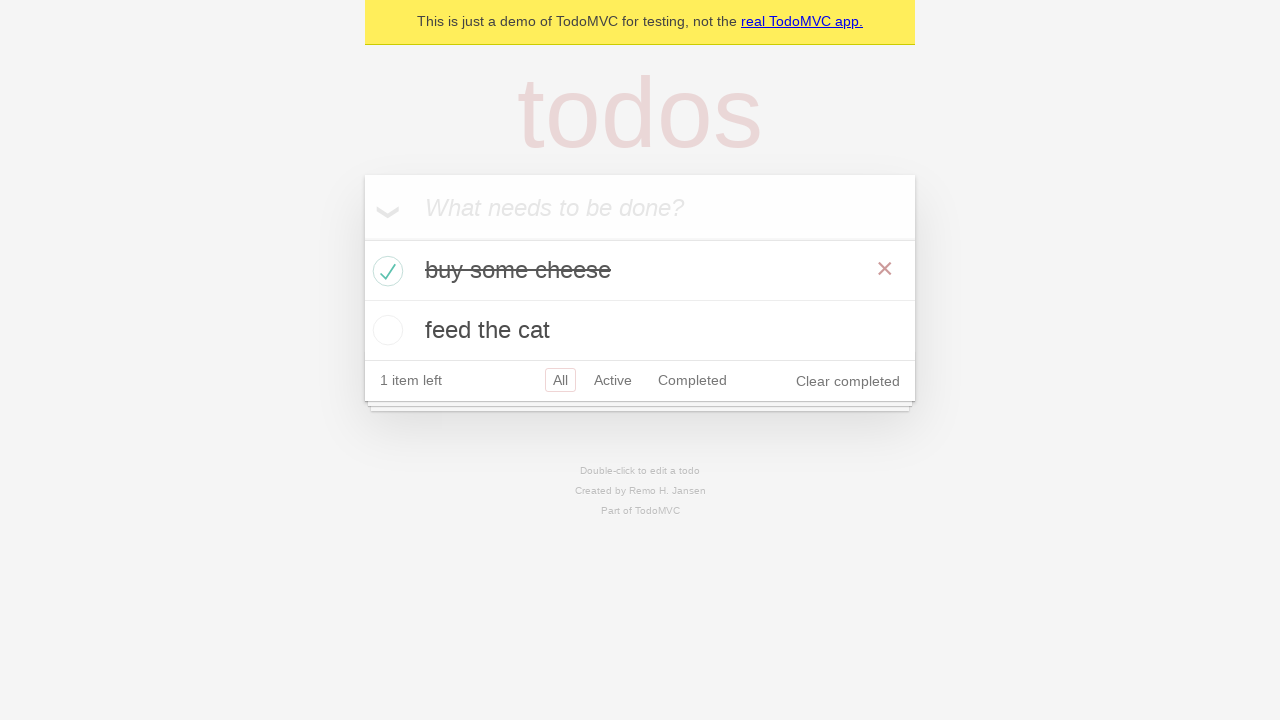

Reloaded the page to test data persistence
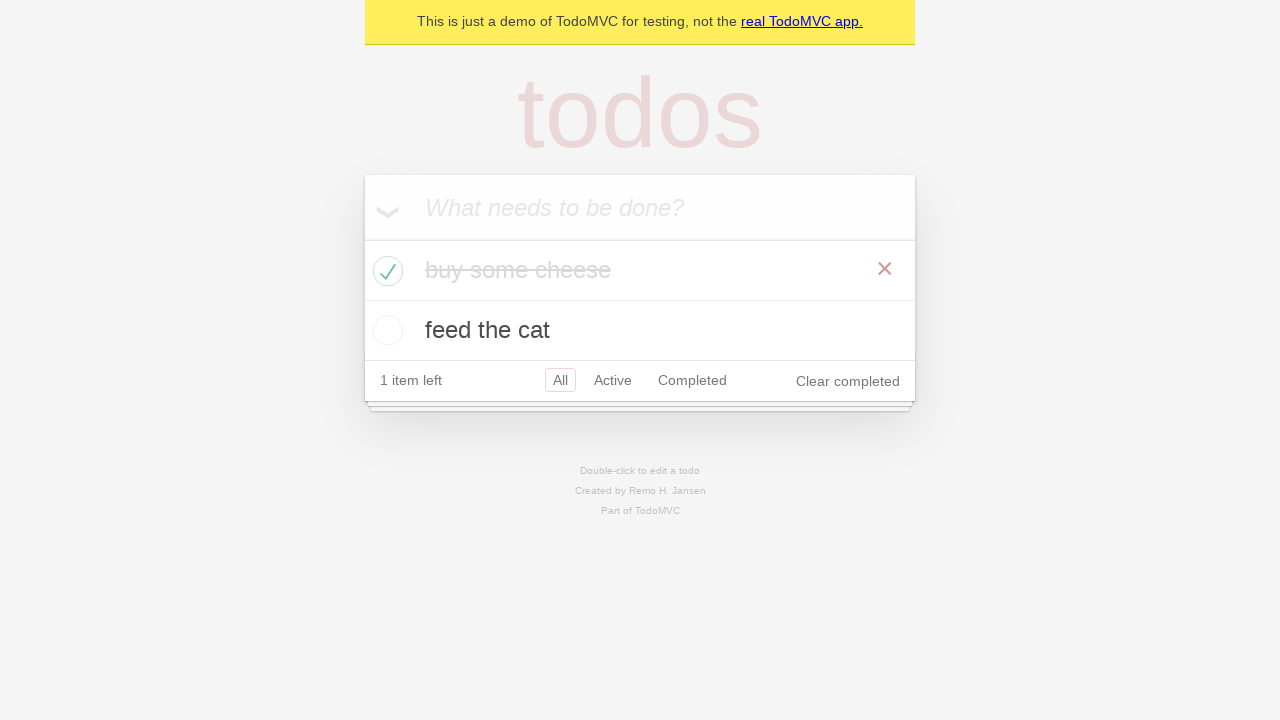

Verified that todo items are still present after page reload
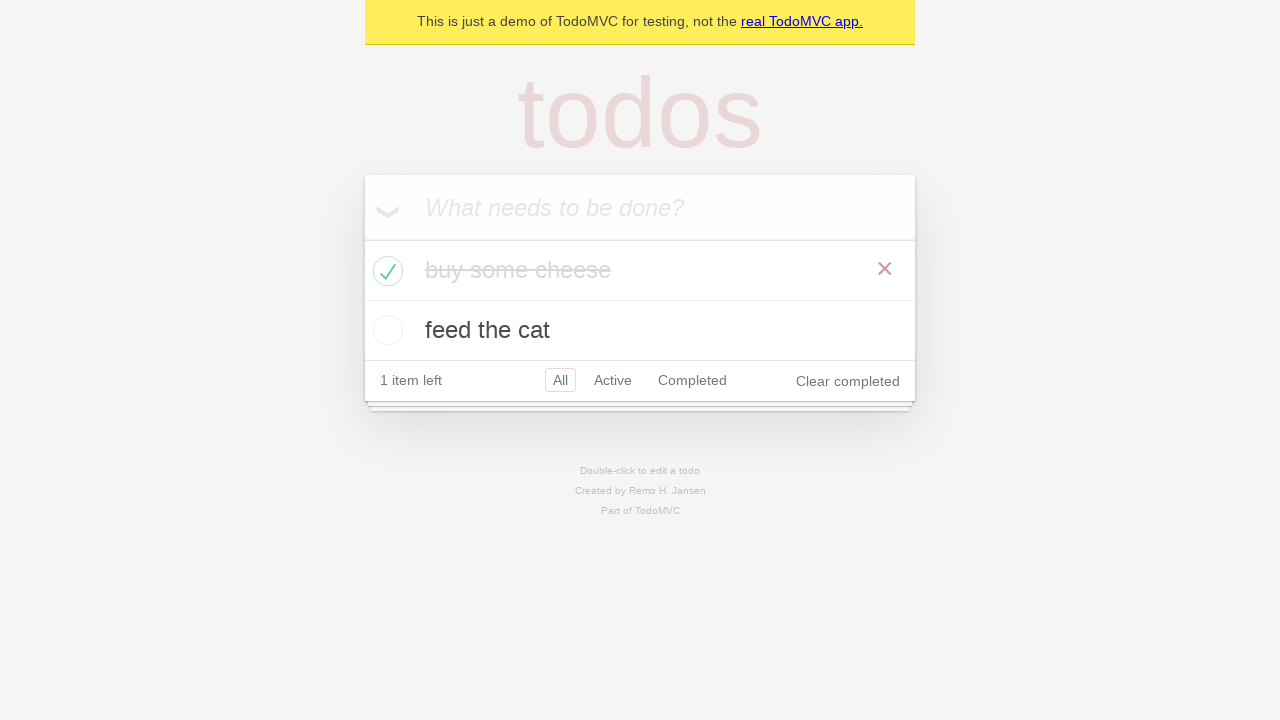

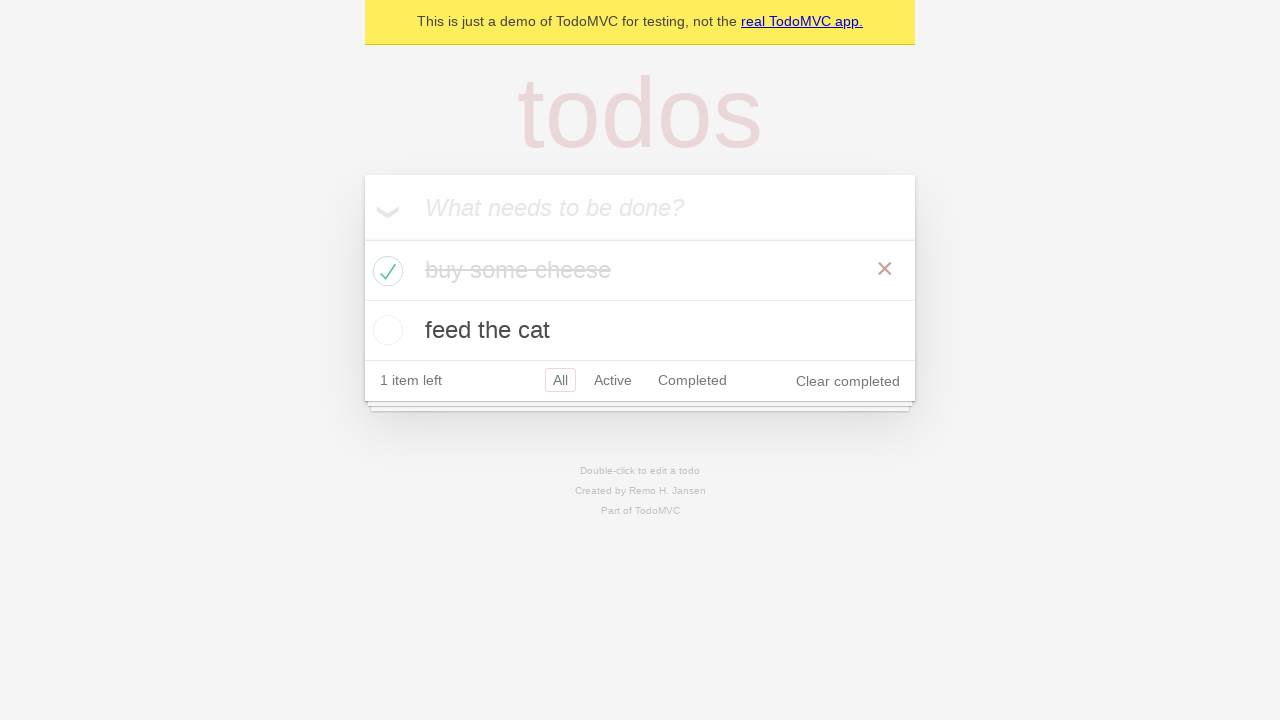